Tests static dropdown selection functionality by selecting options using different methods (by value, index, and visible text)

Starting URL: https://rahulshettyacademy.com/dropdownsPractise/

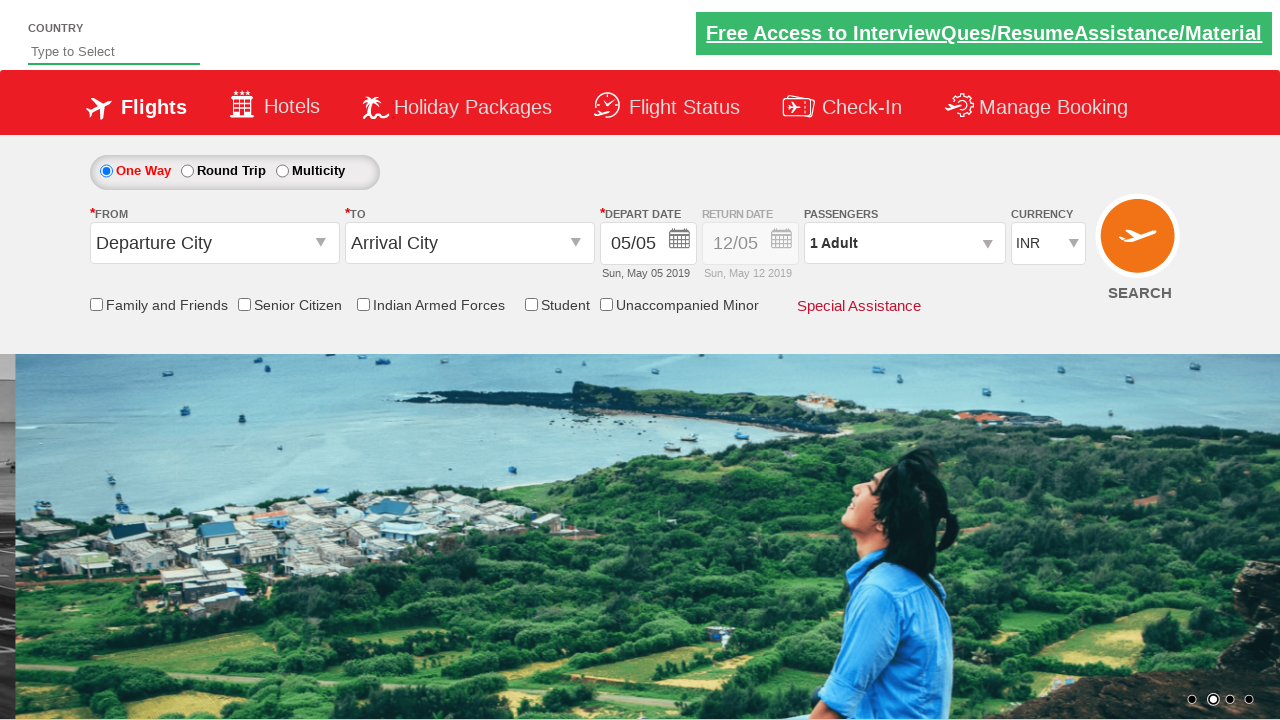

Selected 'AED' currency option by value on #ctl00_mainContent_DropDownListCurrency
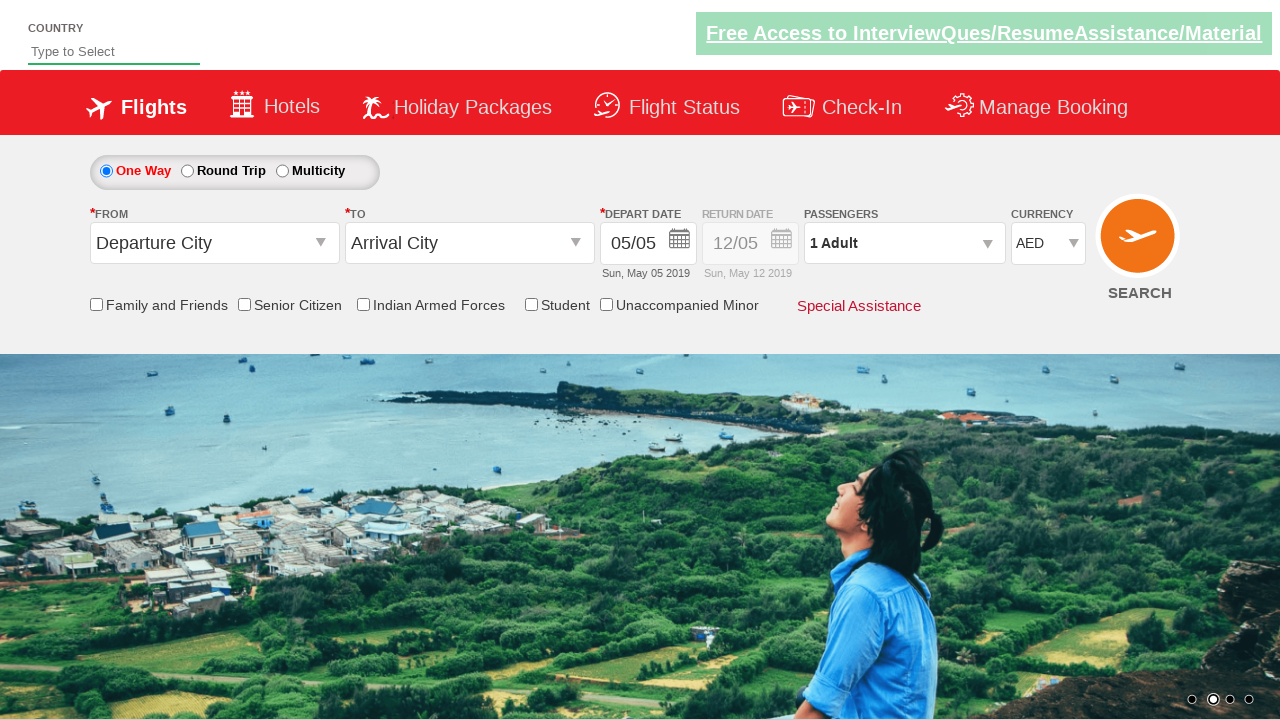

Selected dropdown option at index 3 on #ctl00_mainContent_DropDownListCurrency
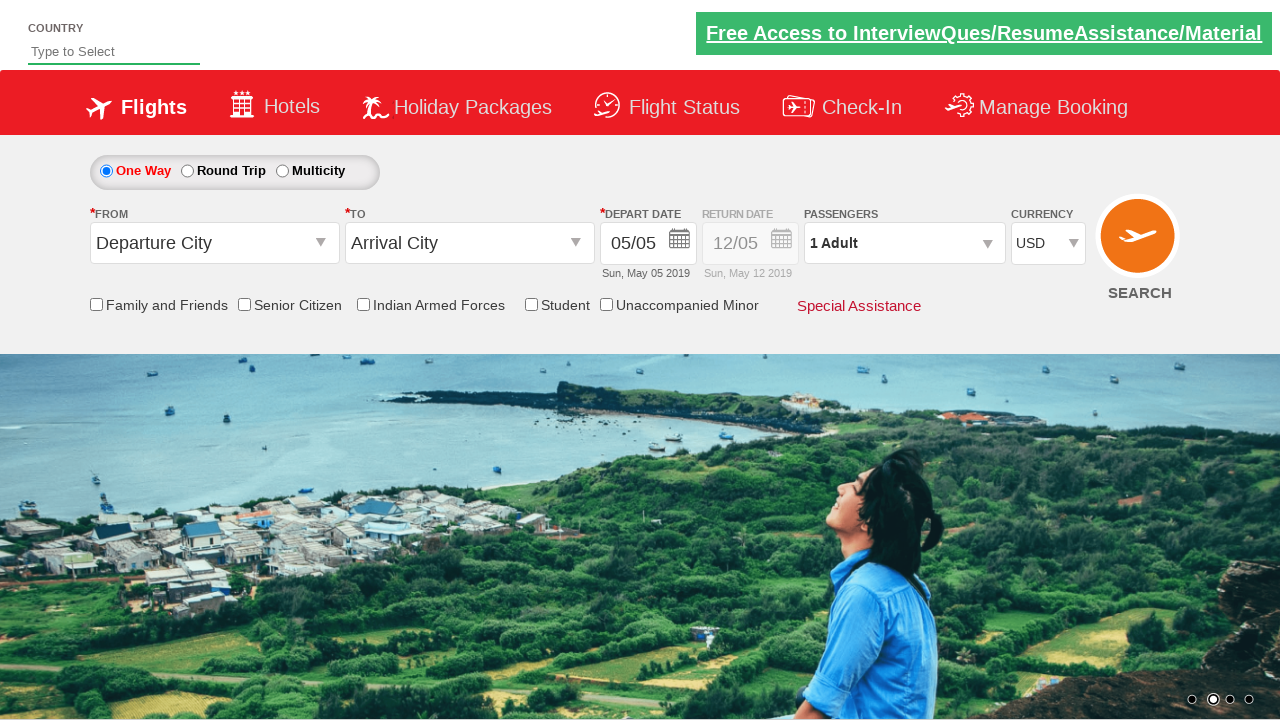

Selected 'INR' currency option by visible text on #ctl00_mainContent_DropDownListCurrency
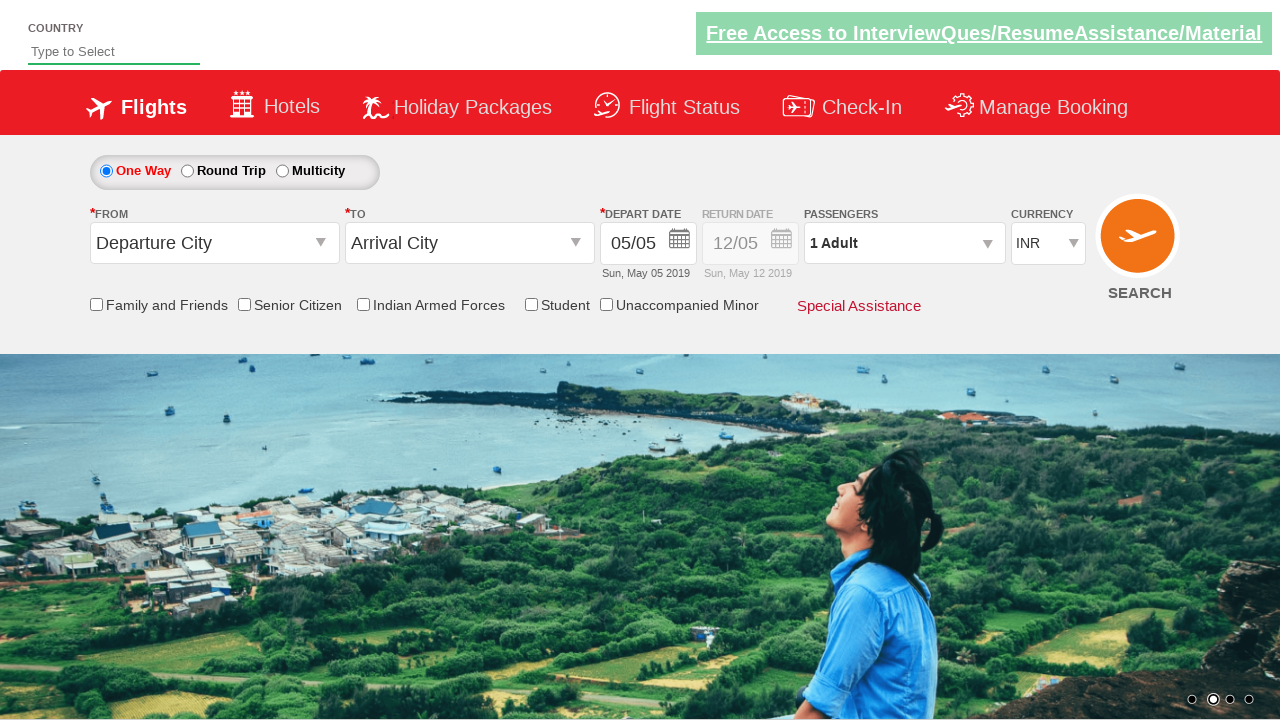

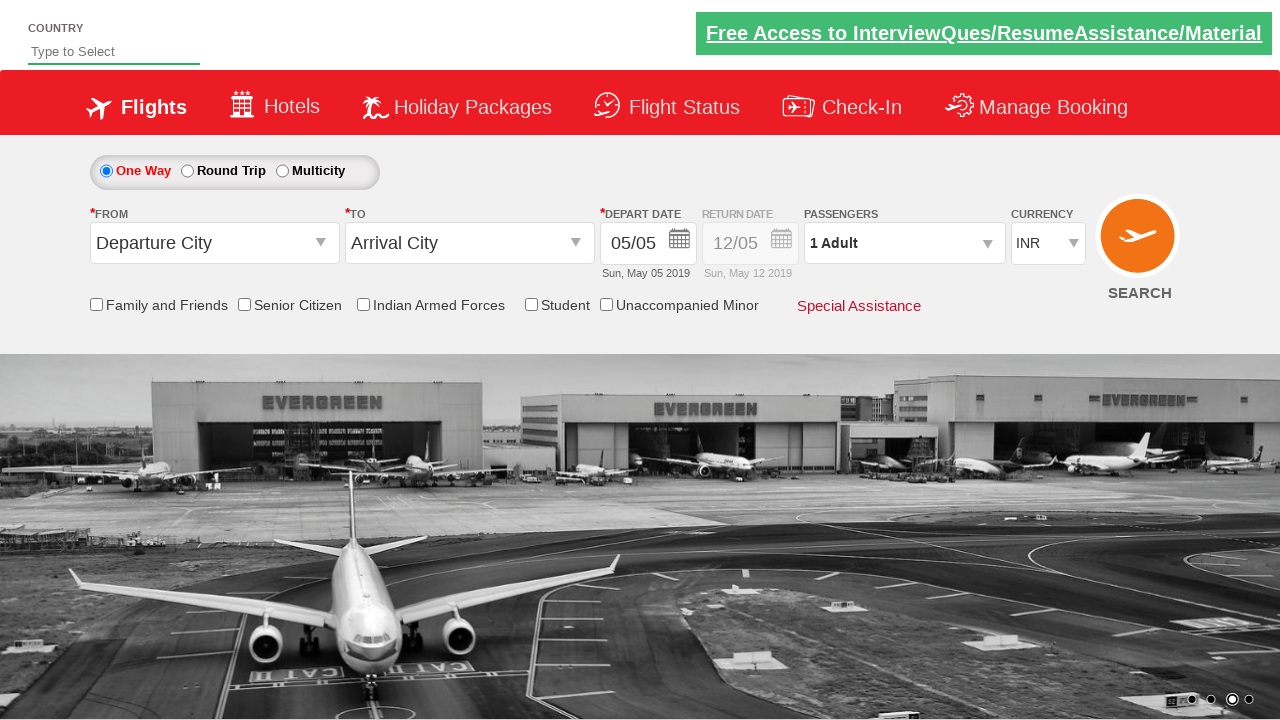